Navigates to the Shopify store homepage and sets the viewport size to test the page loads correctly at a specific resolution.

Starting URL: https://t0uds3-a2.myshopify.com/

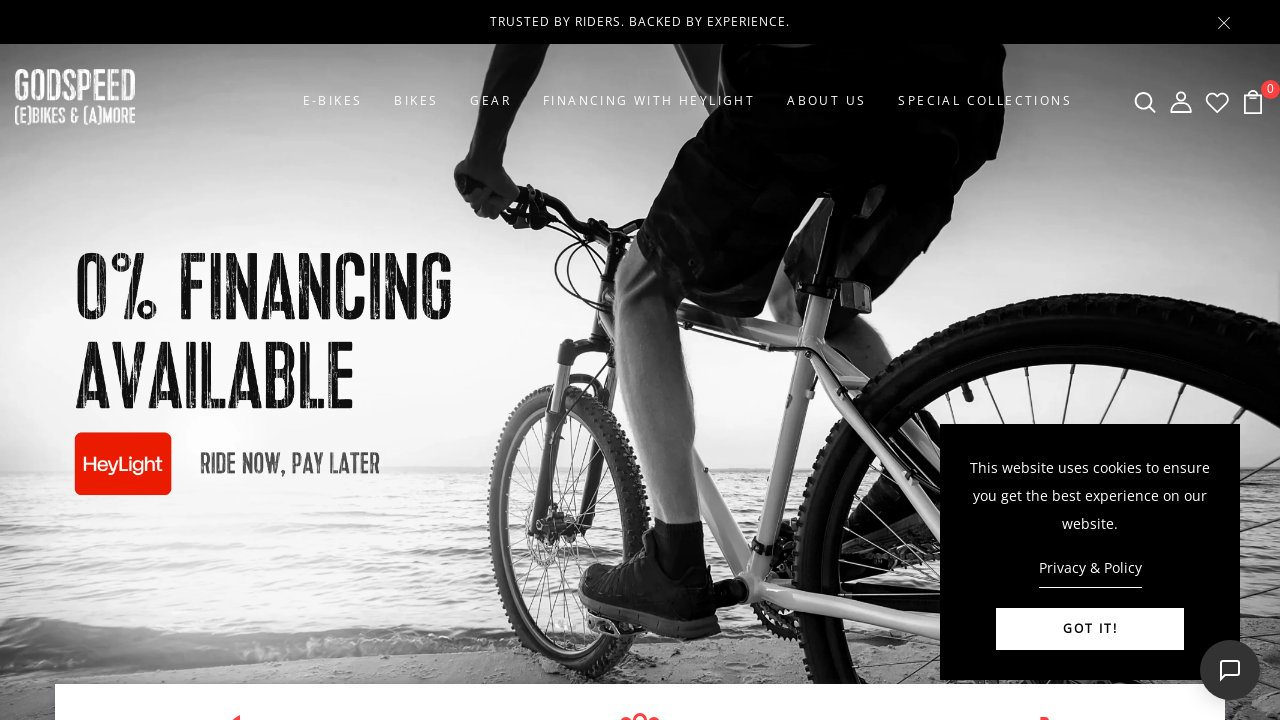

Waited for page to reach network idle state
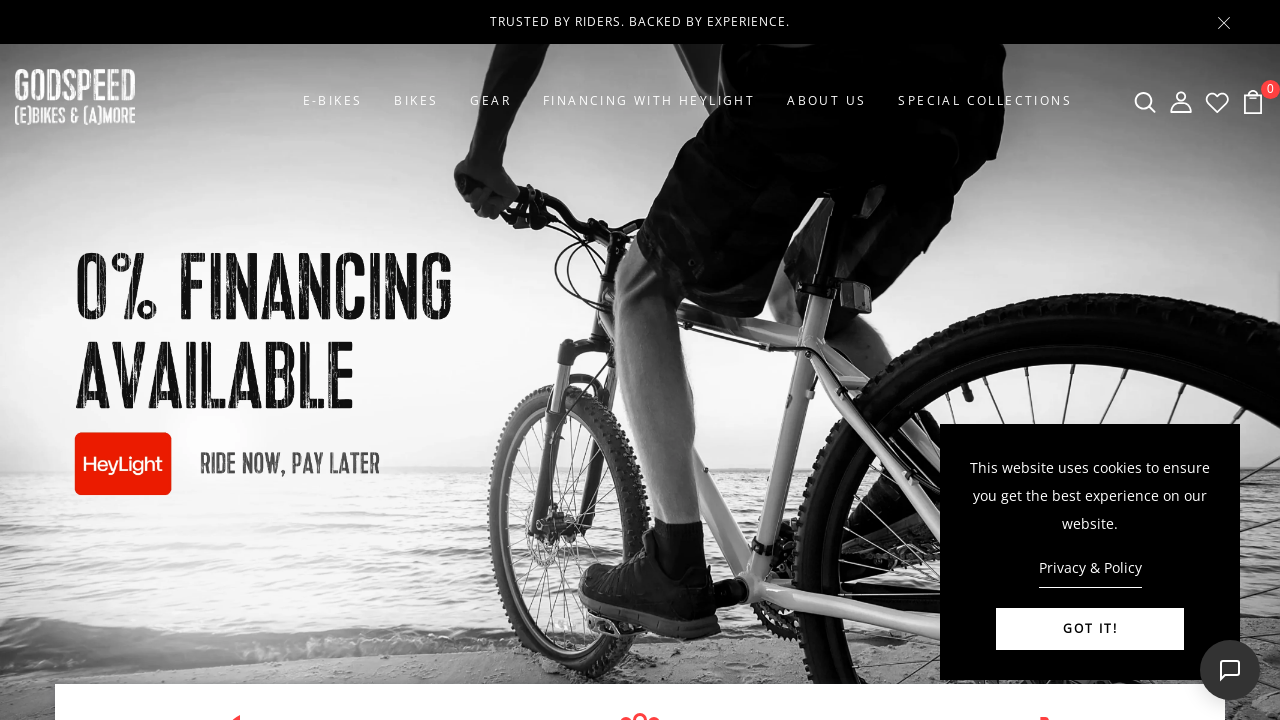

Set viewport size to 1366x900 for consistent rendering
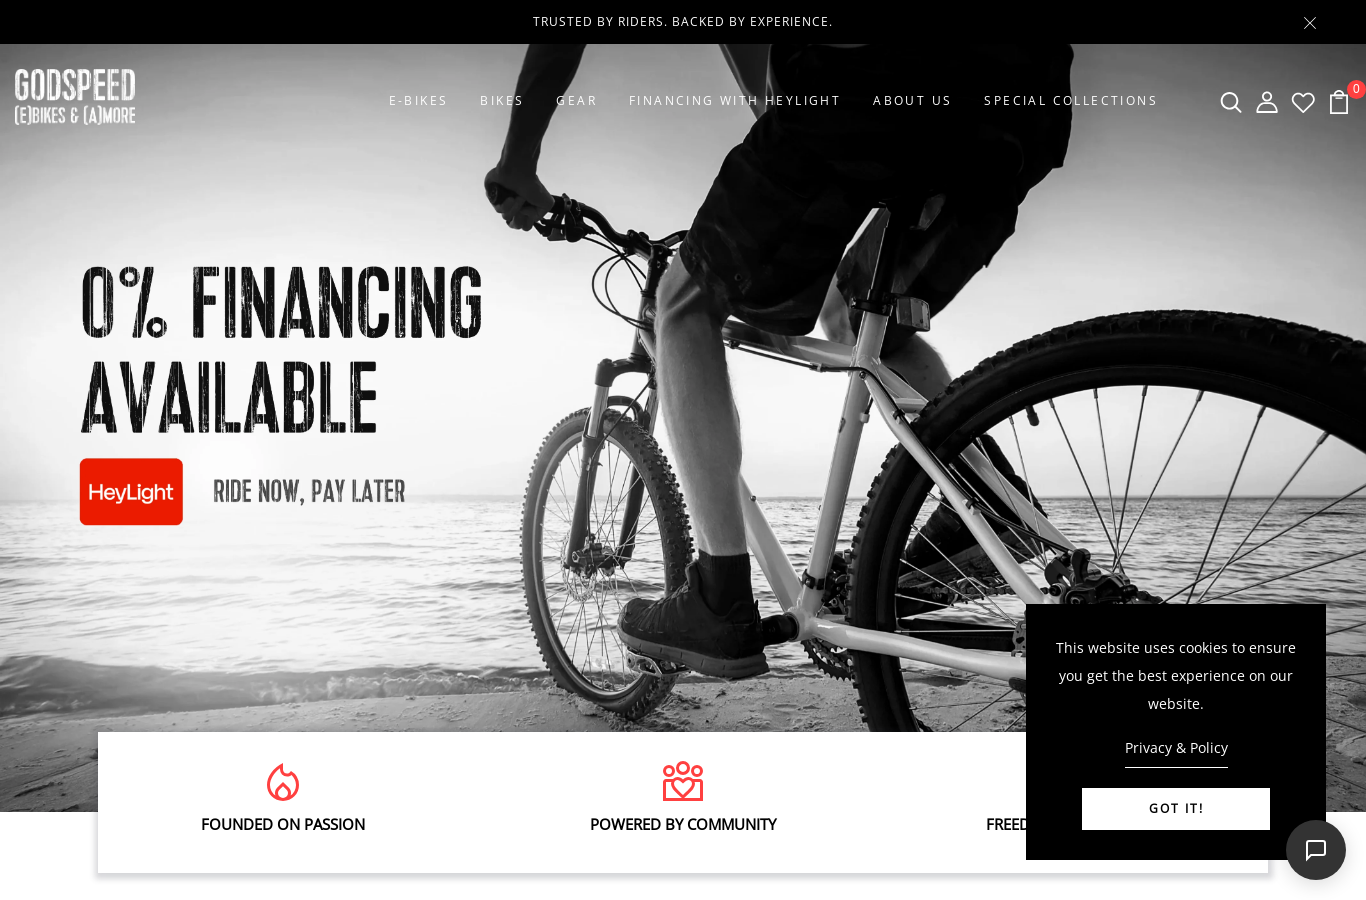

Waited 500ms for page reflow after viewport change
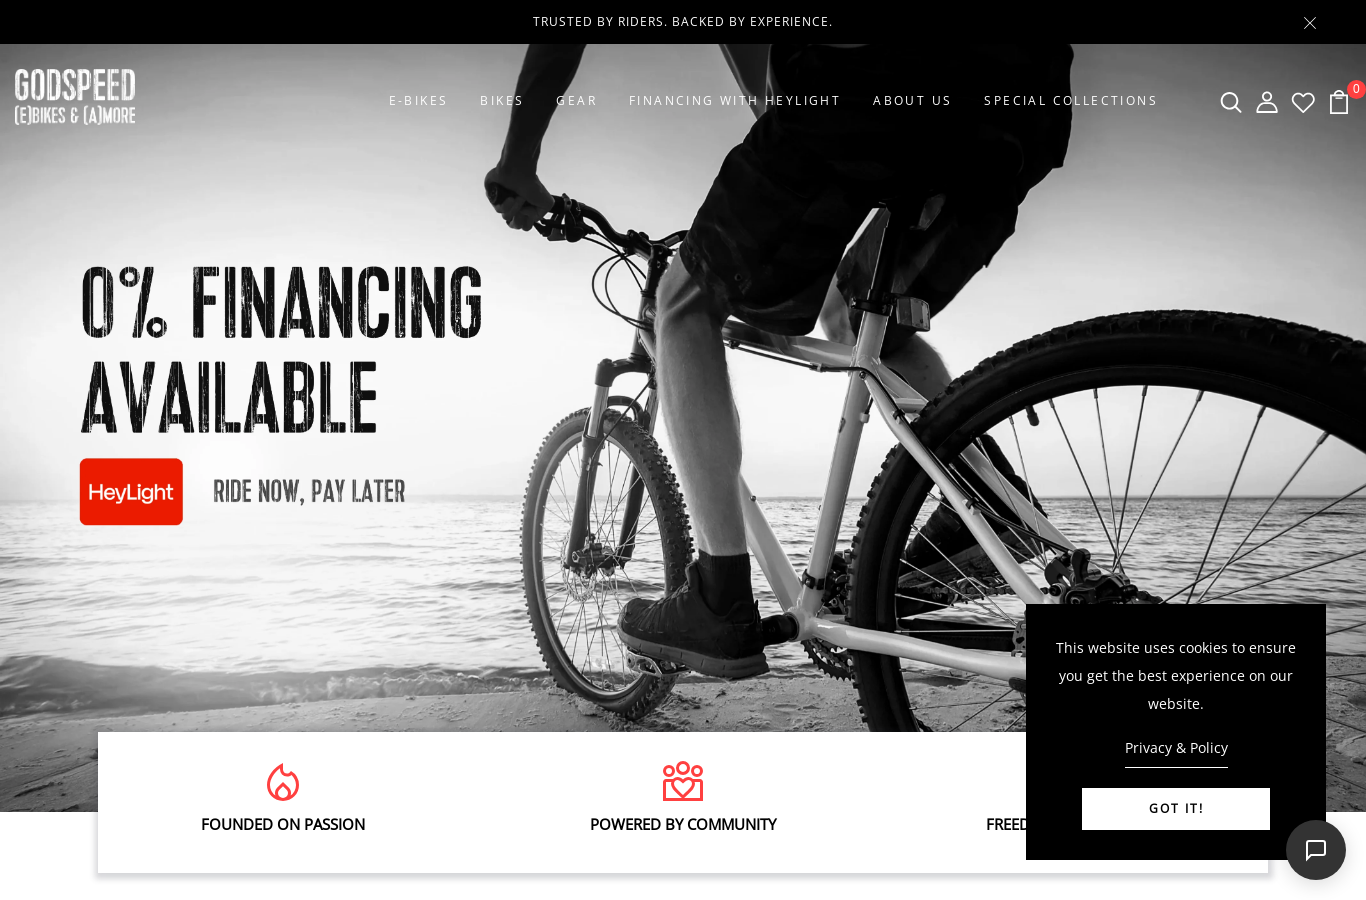

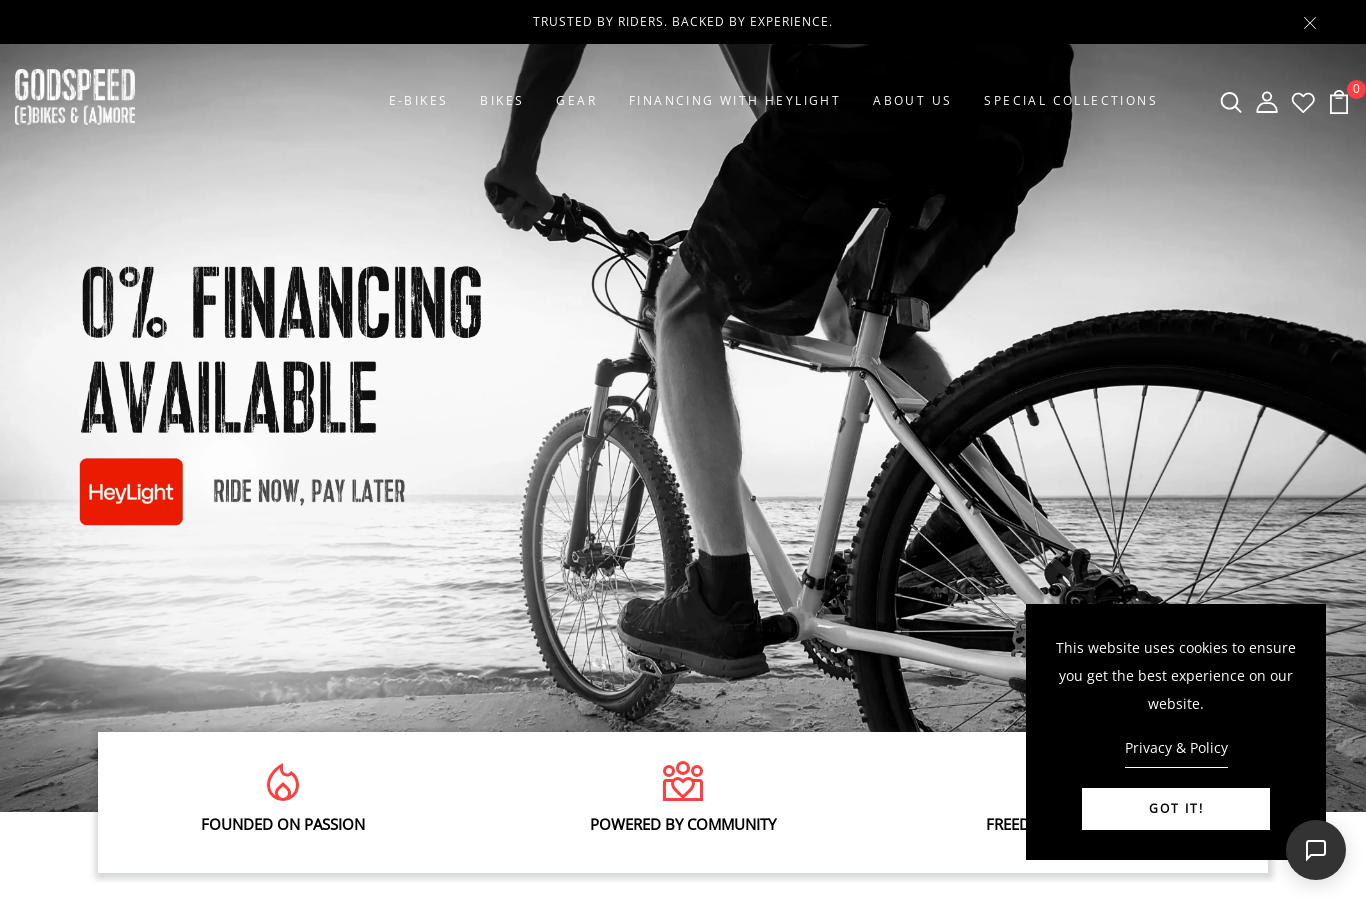